Tests drag-and-drop functionality by switching to an iframe and dragging 4 images one by one into a trash container element.

Starting URL: http://code.makery.ch/library/dart-drag-and-drop/

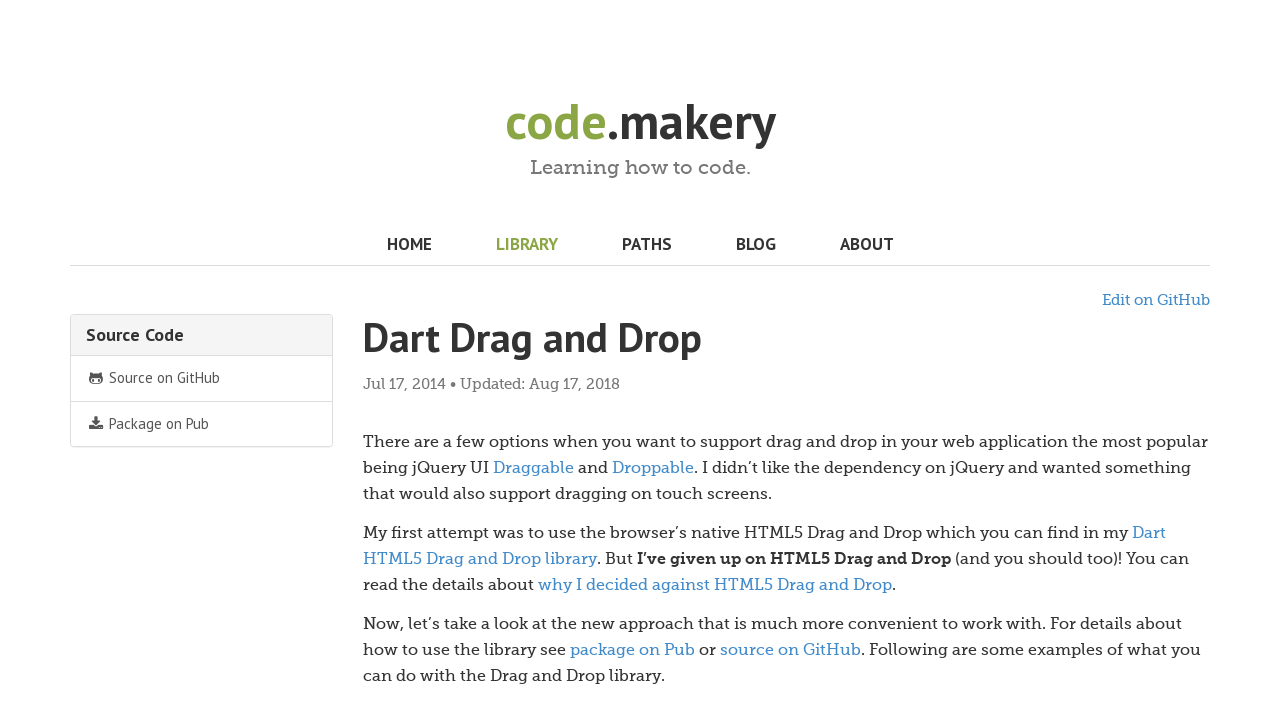

Set viewport size to 1920x1080
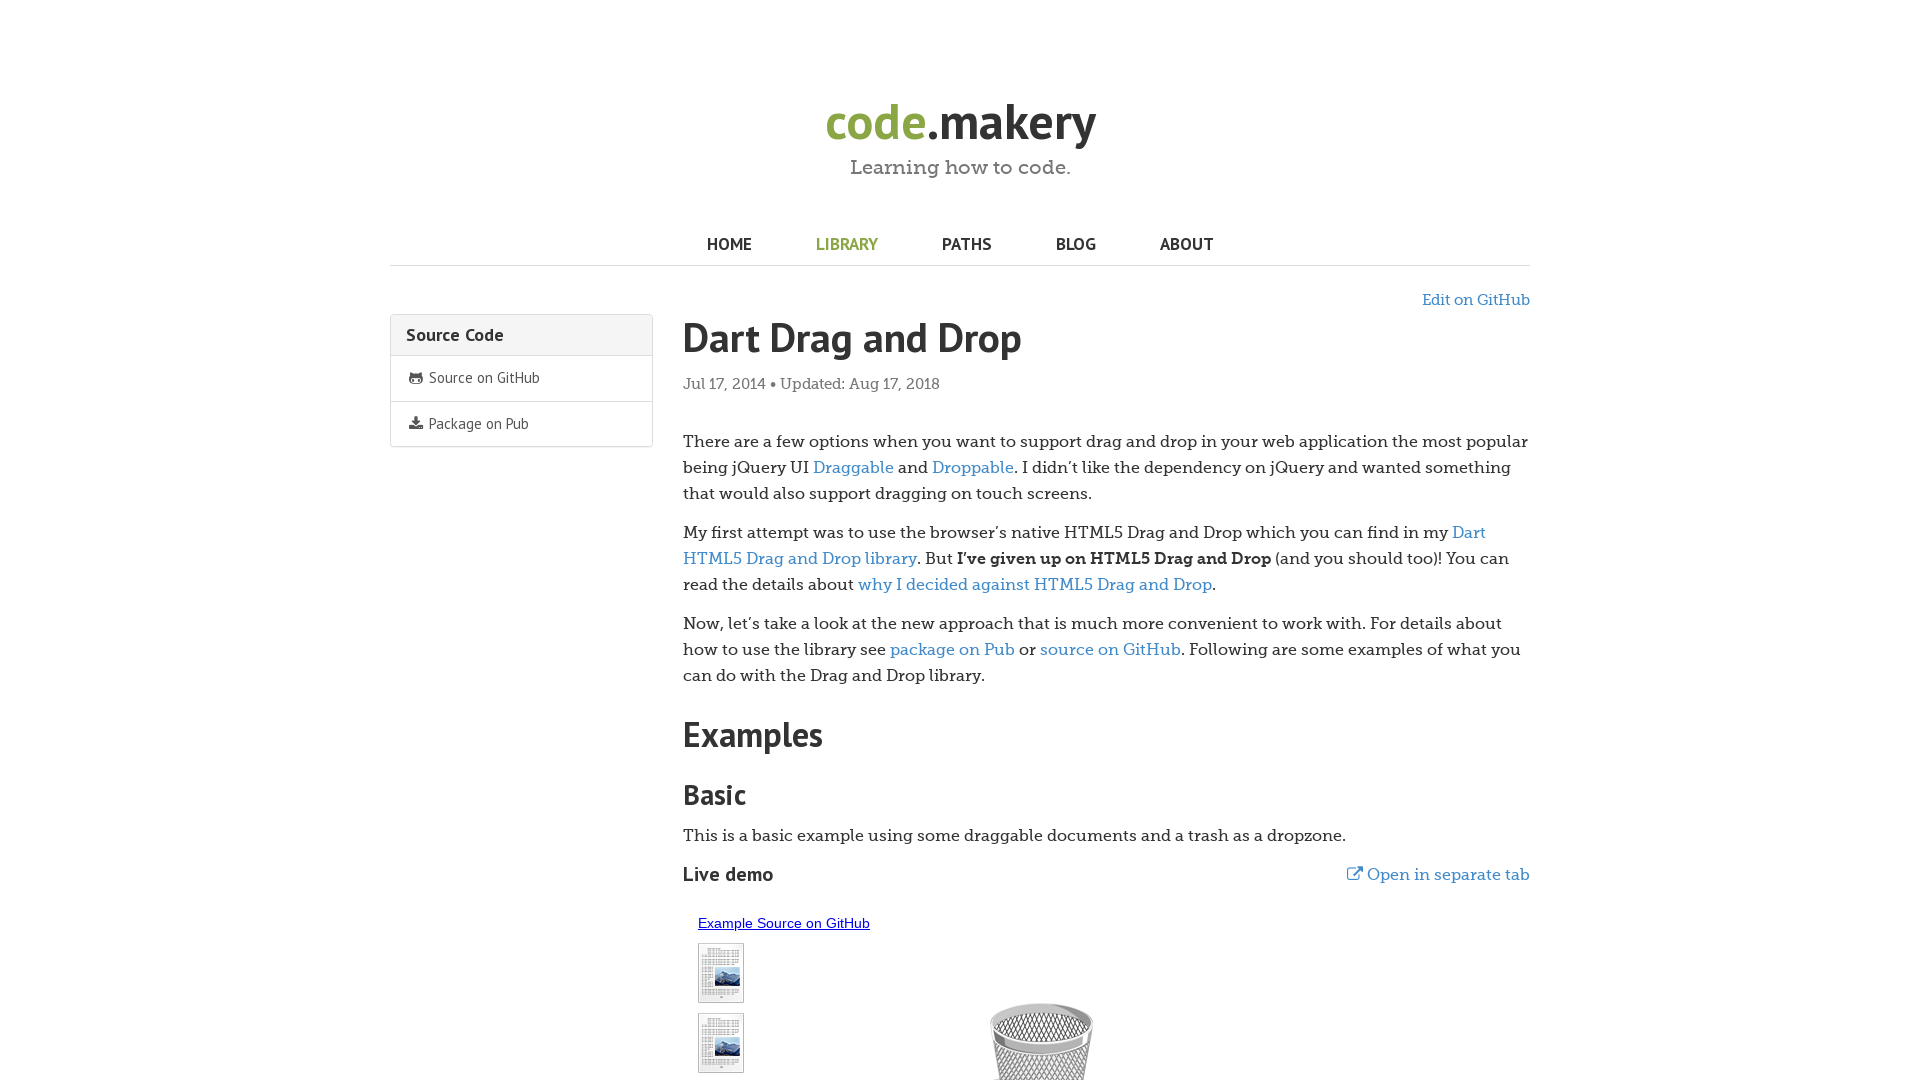

Located and switched to first iframe
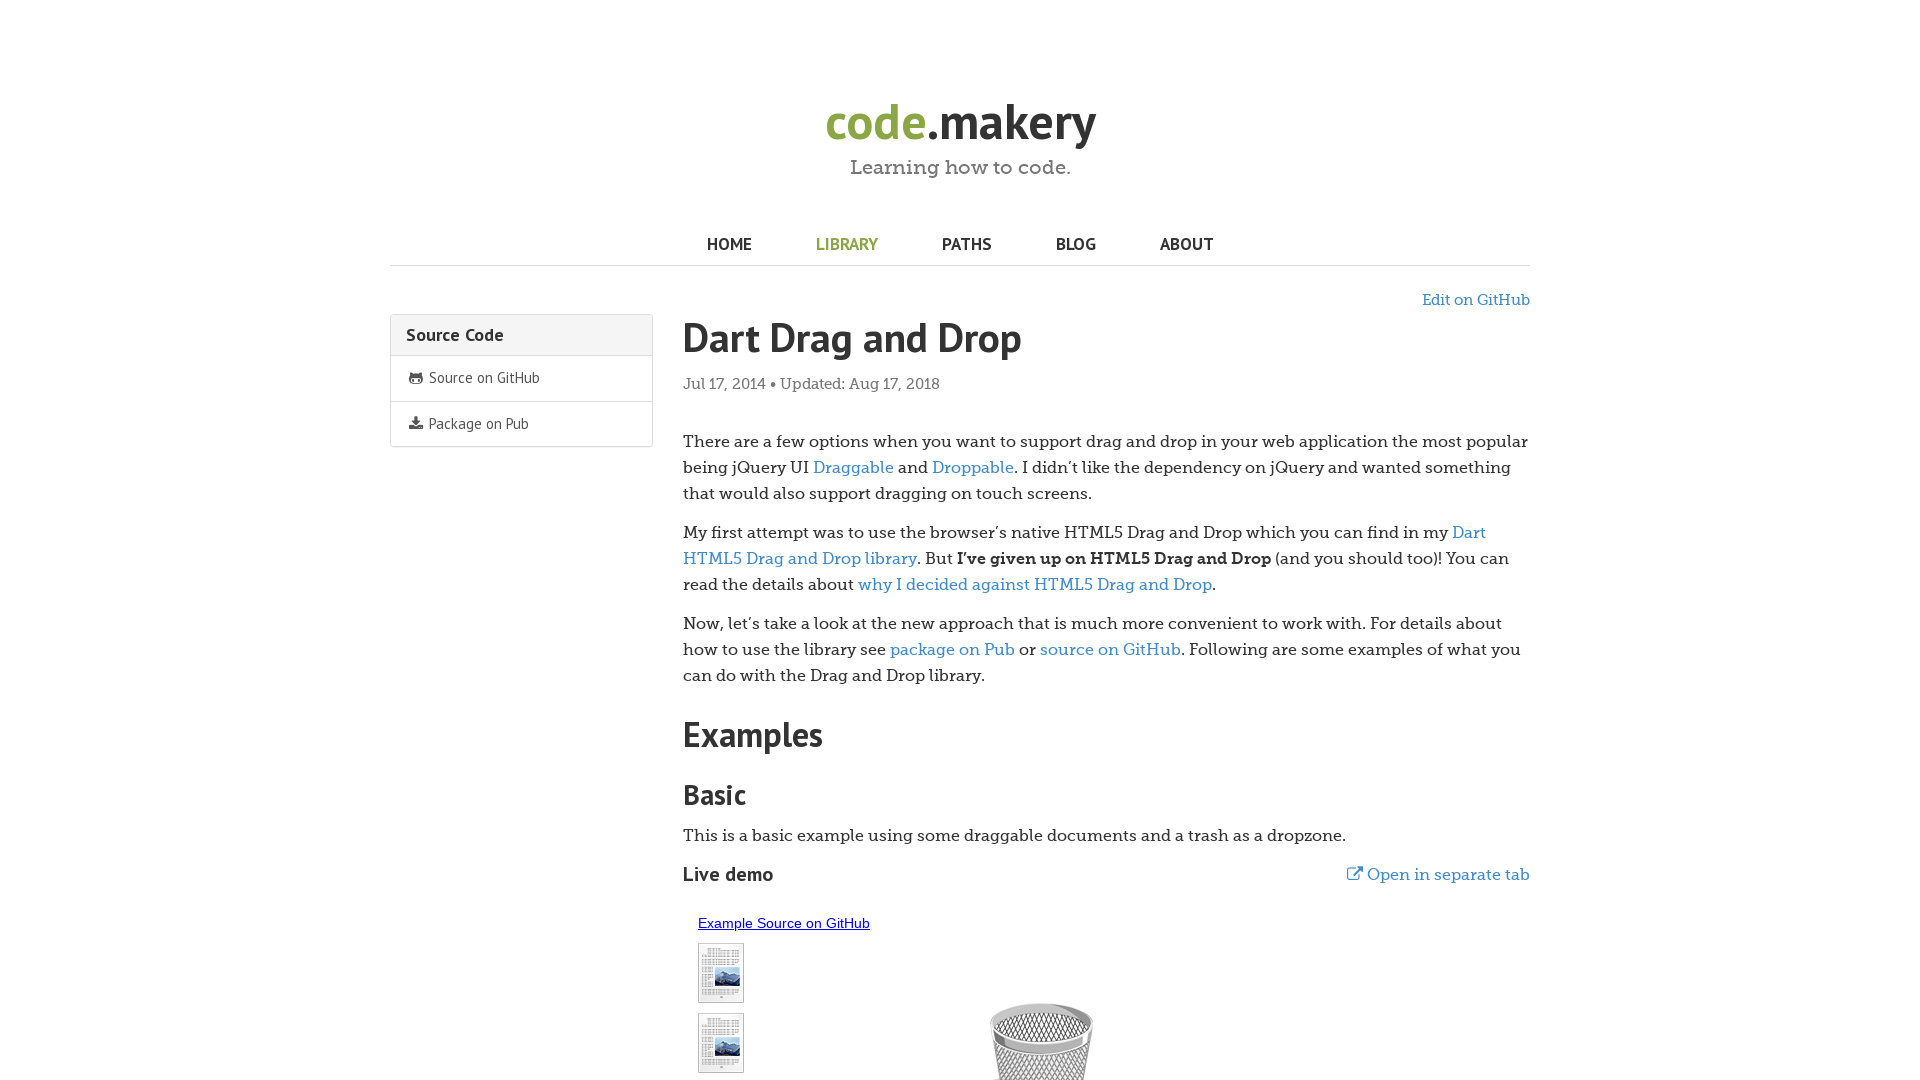

First draggable image is now visible
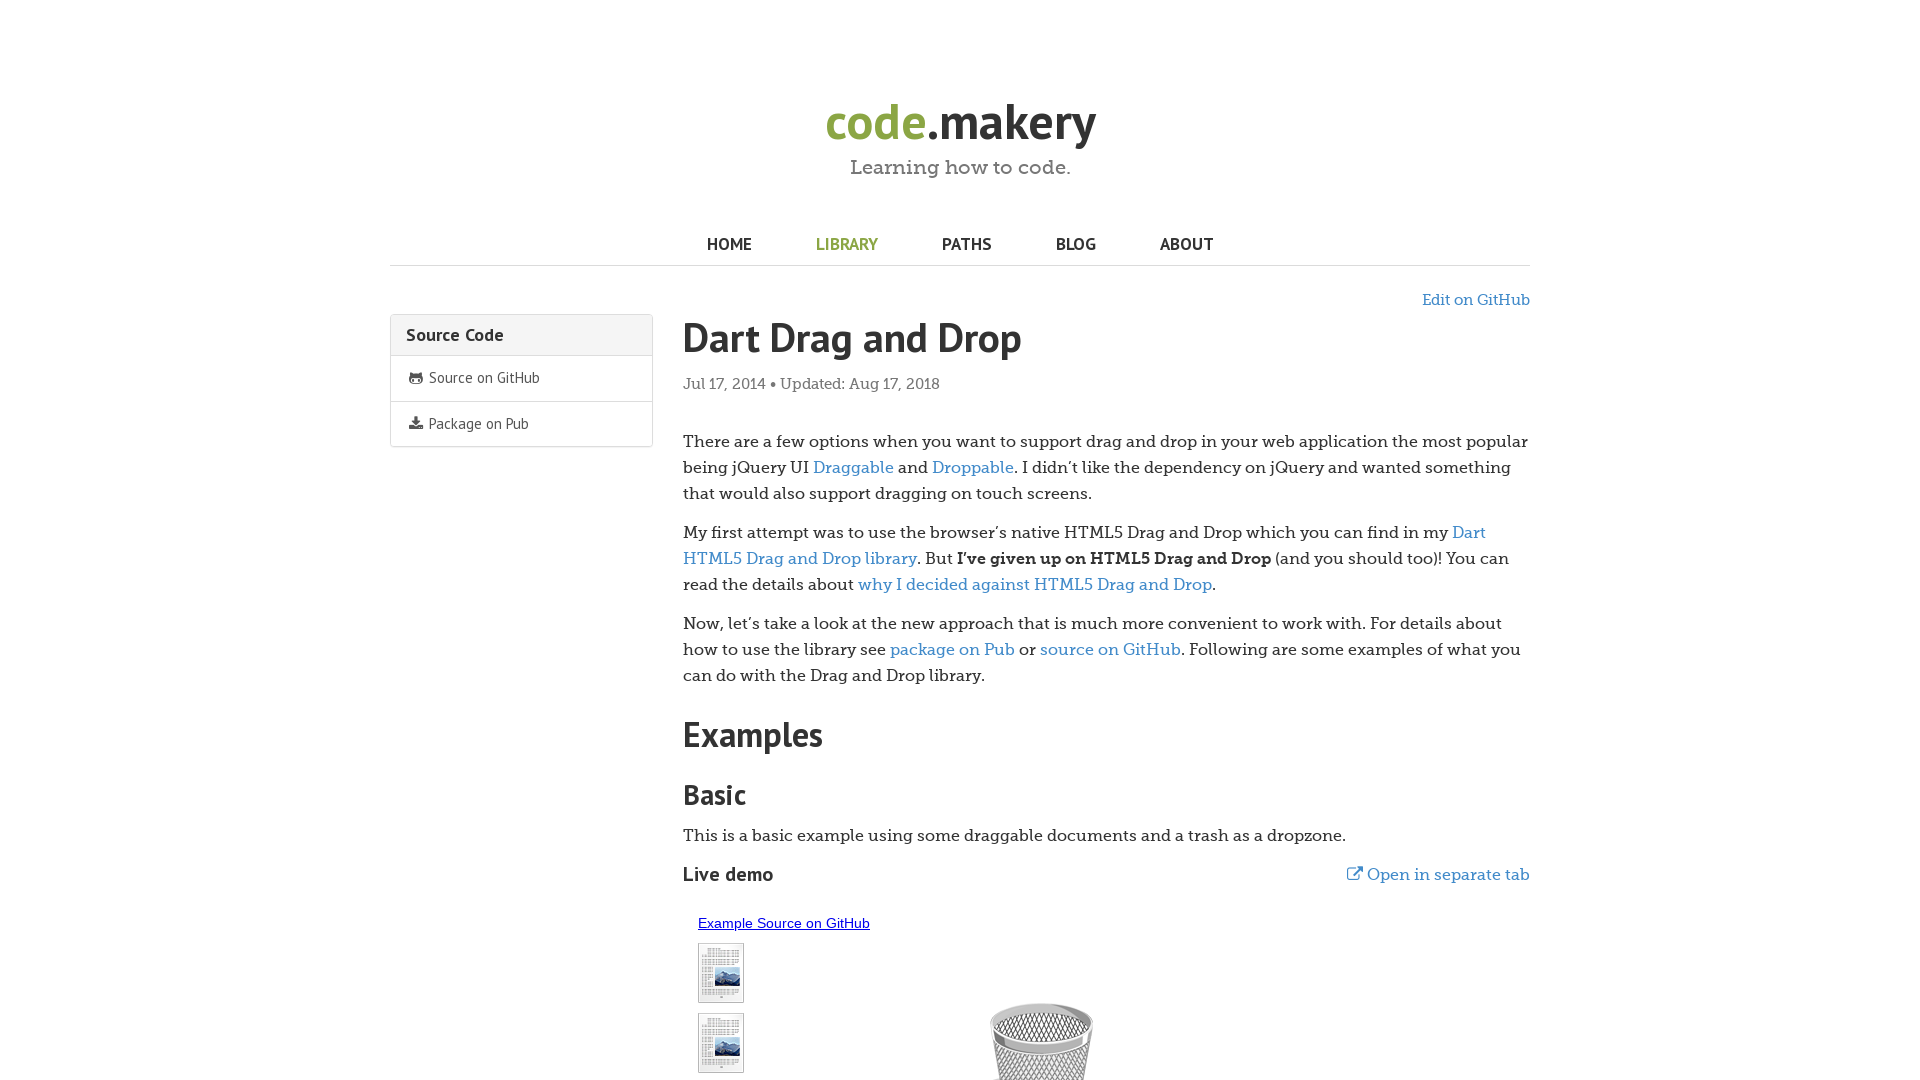

Dragged image 1 to trash container at (1034, 1016)
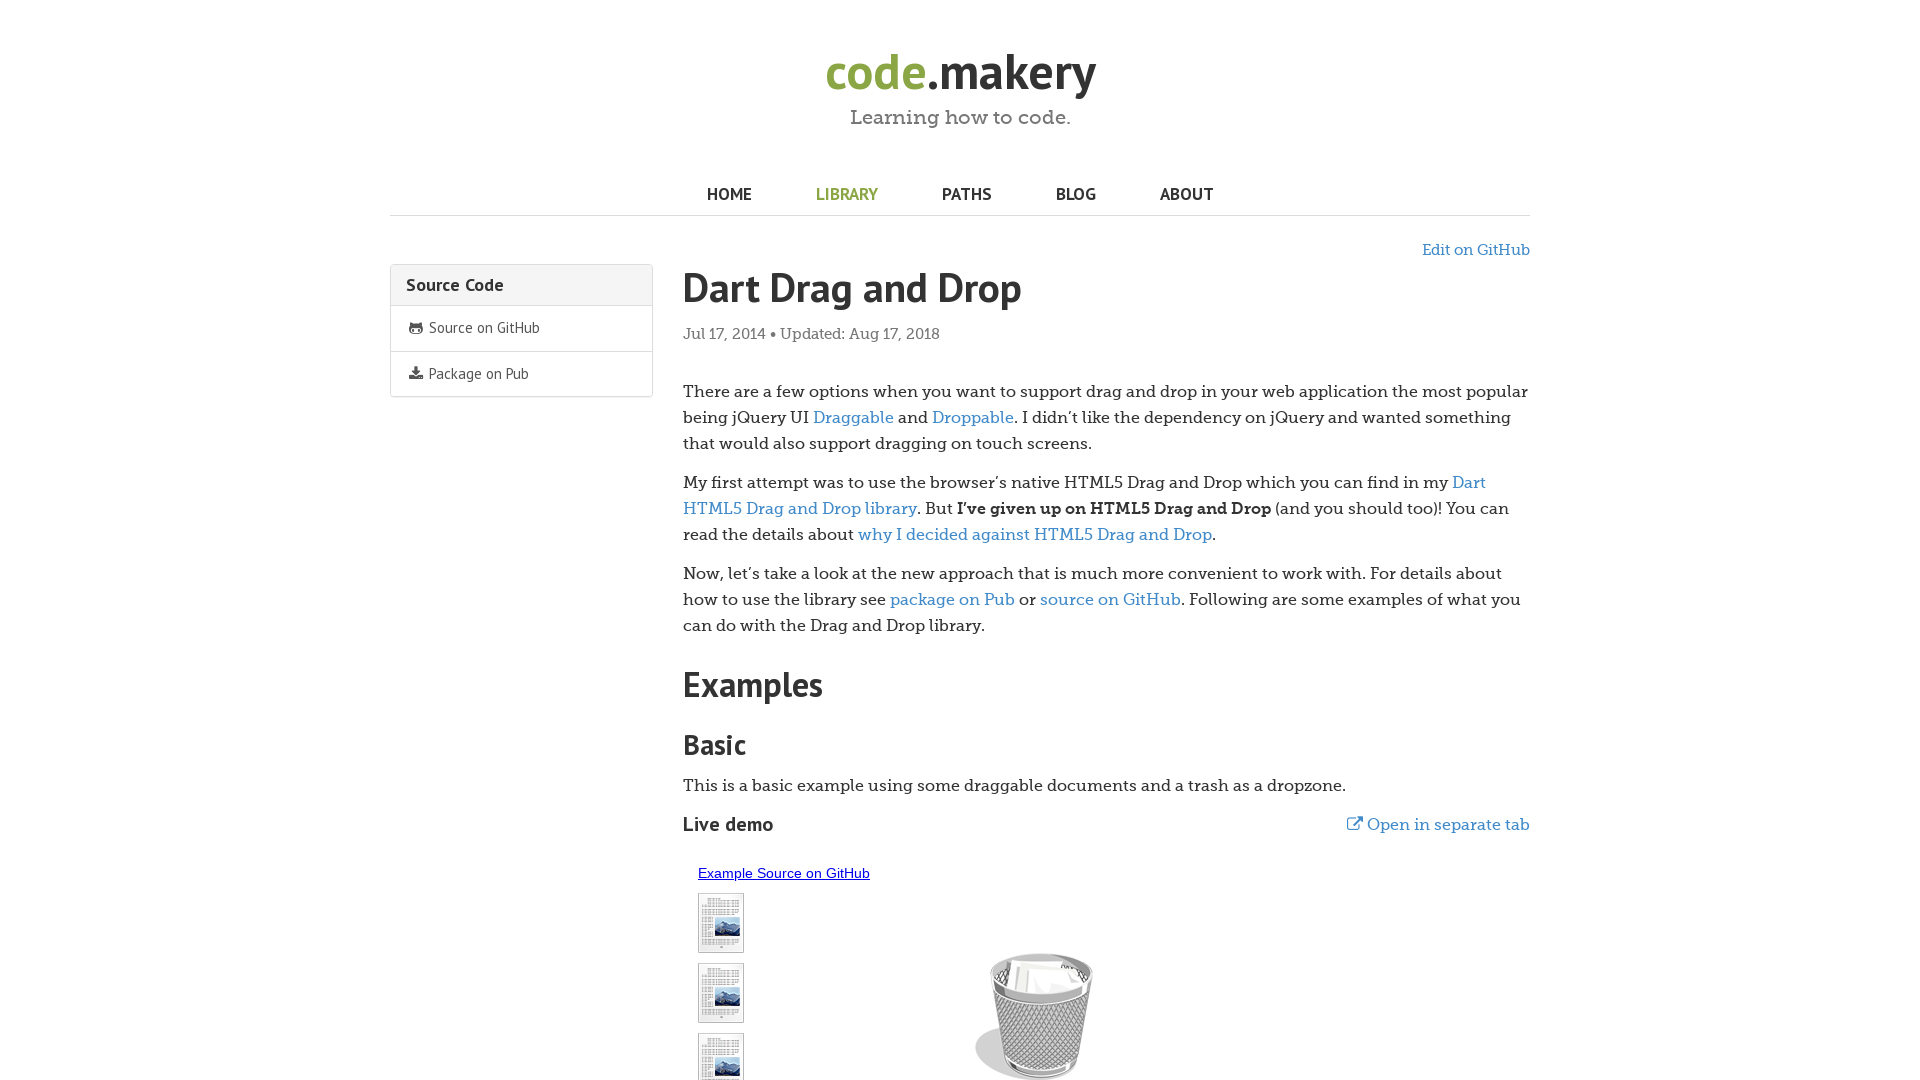

Dragged image 2 to trash container at (1034, 1016)
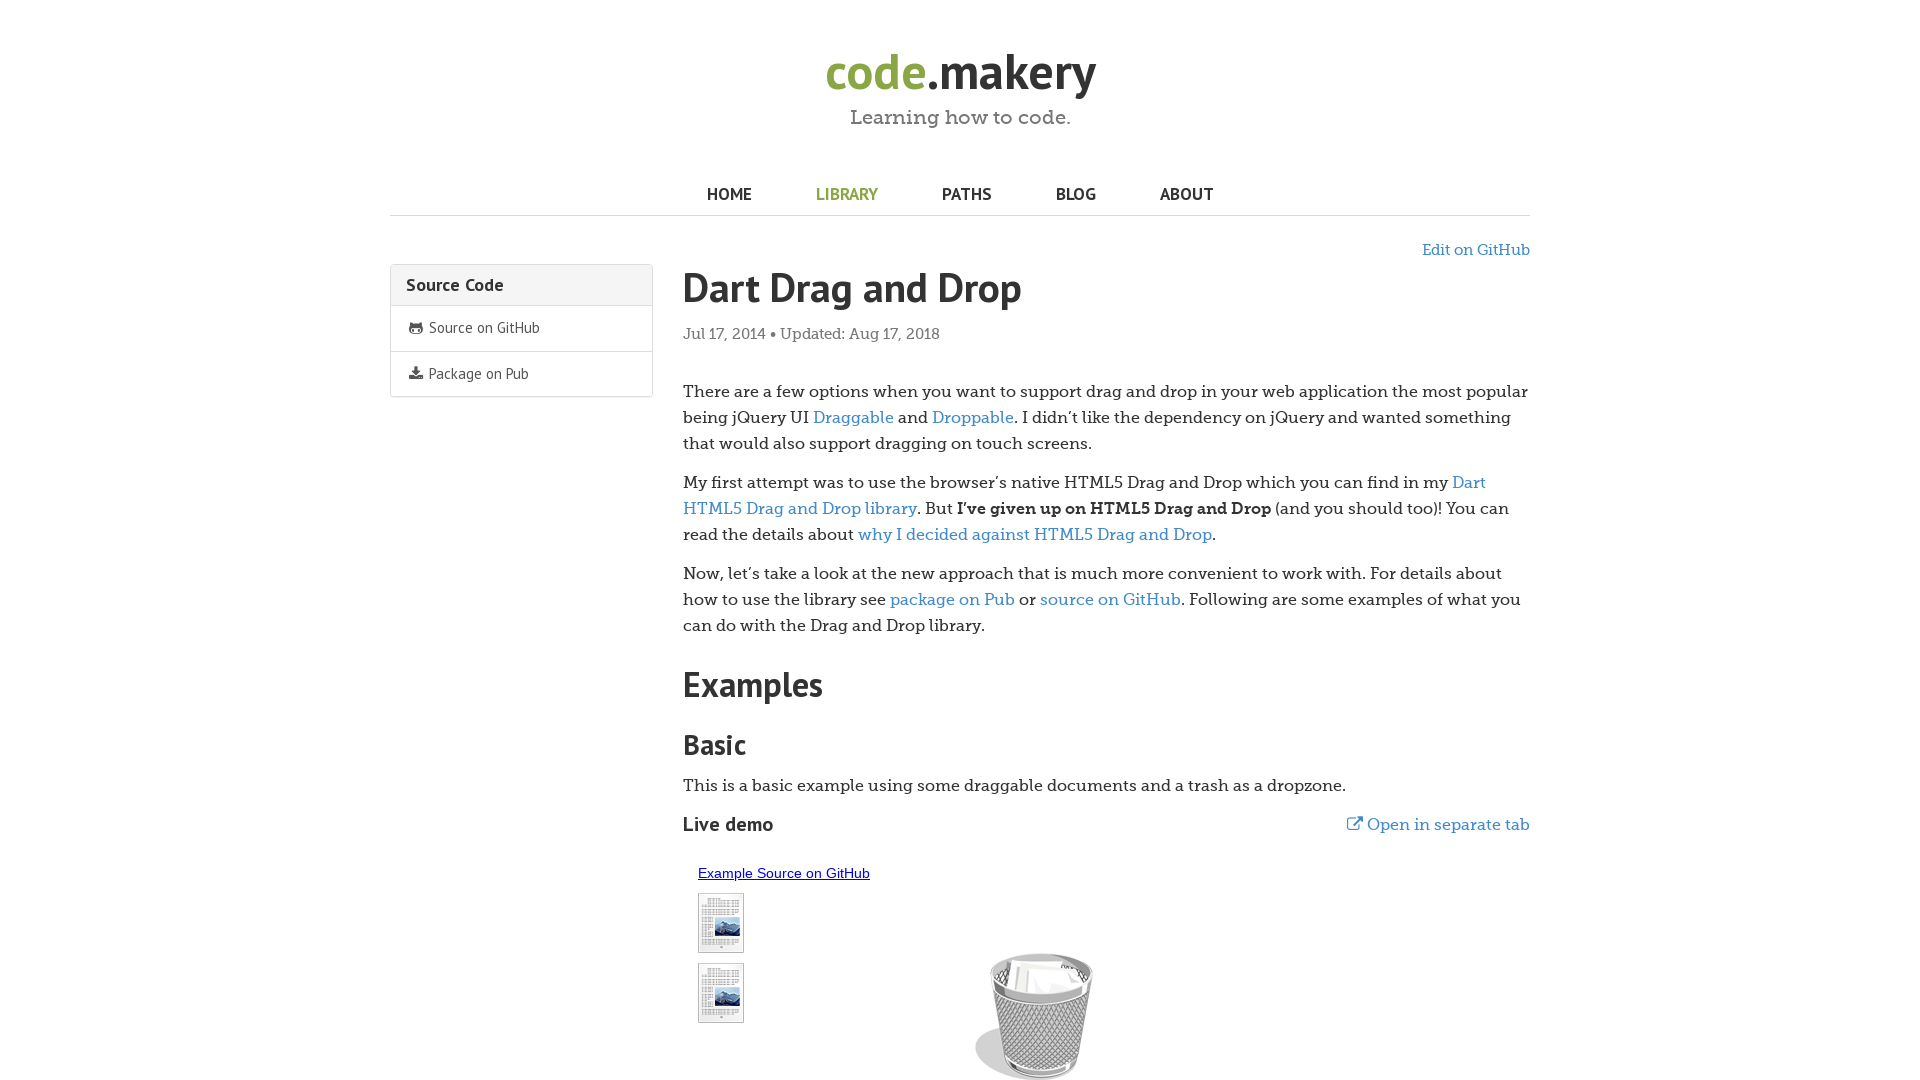

Dragged image 3 to trash container at (1034, 1016)
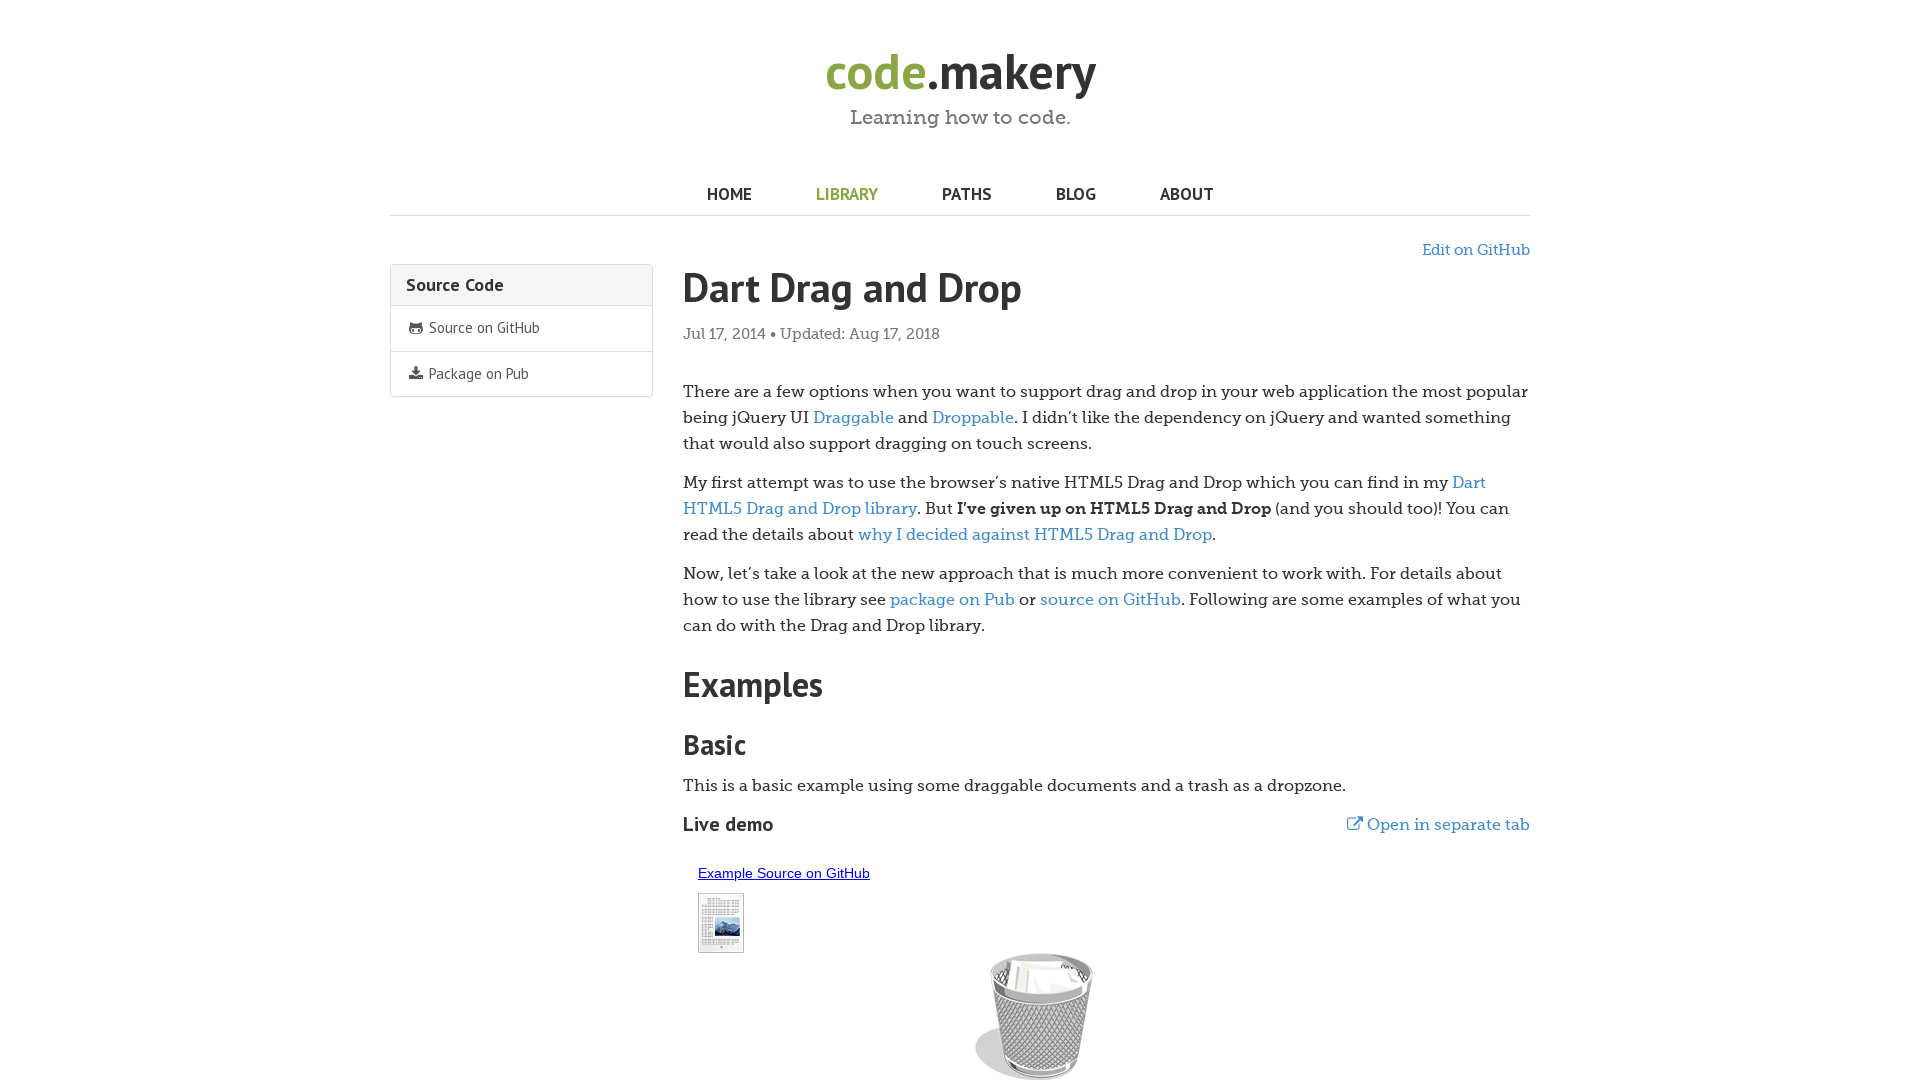

Dragged image 4 to trash container at (1034, 1016)
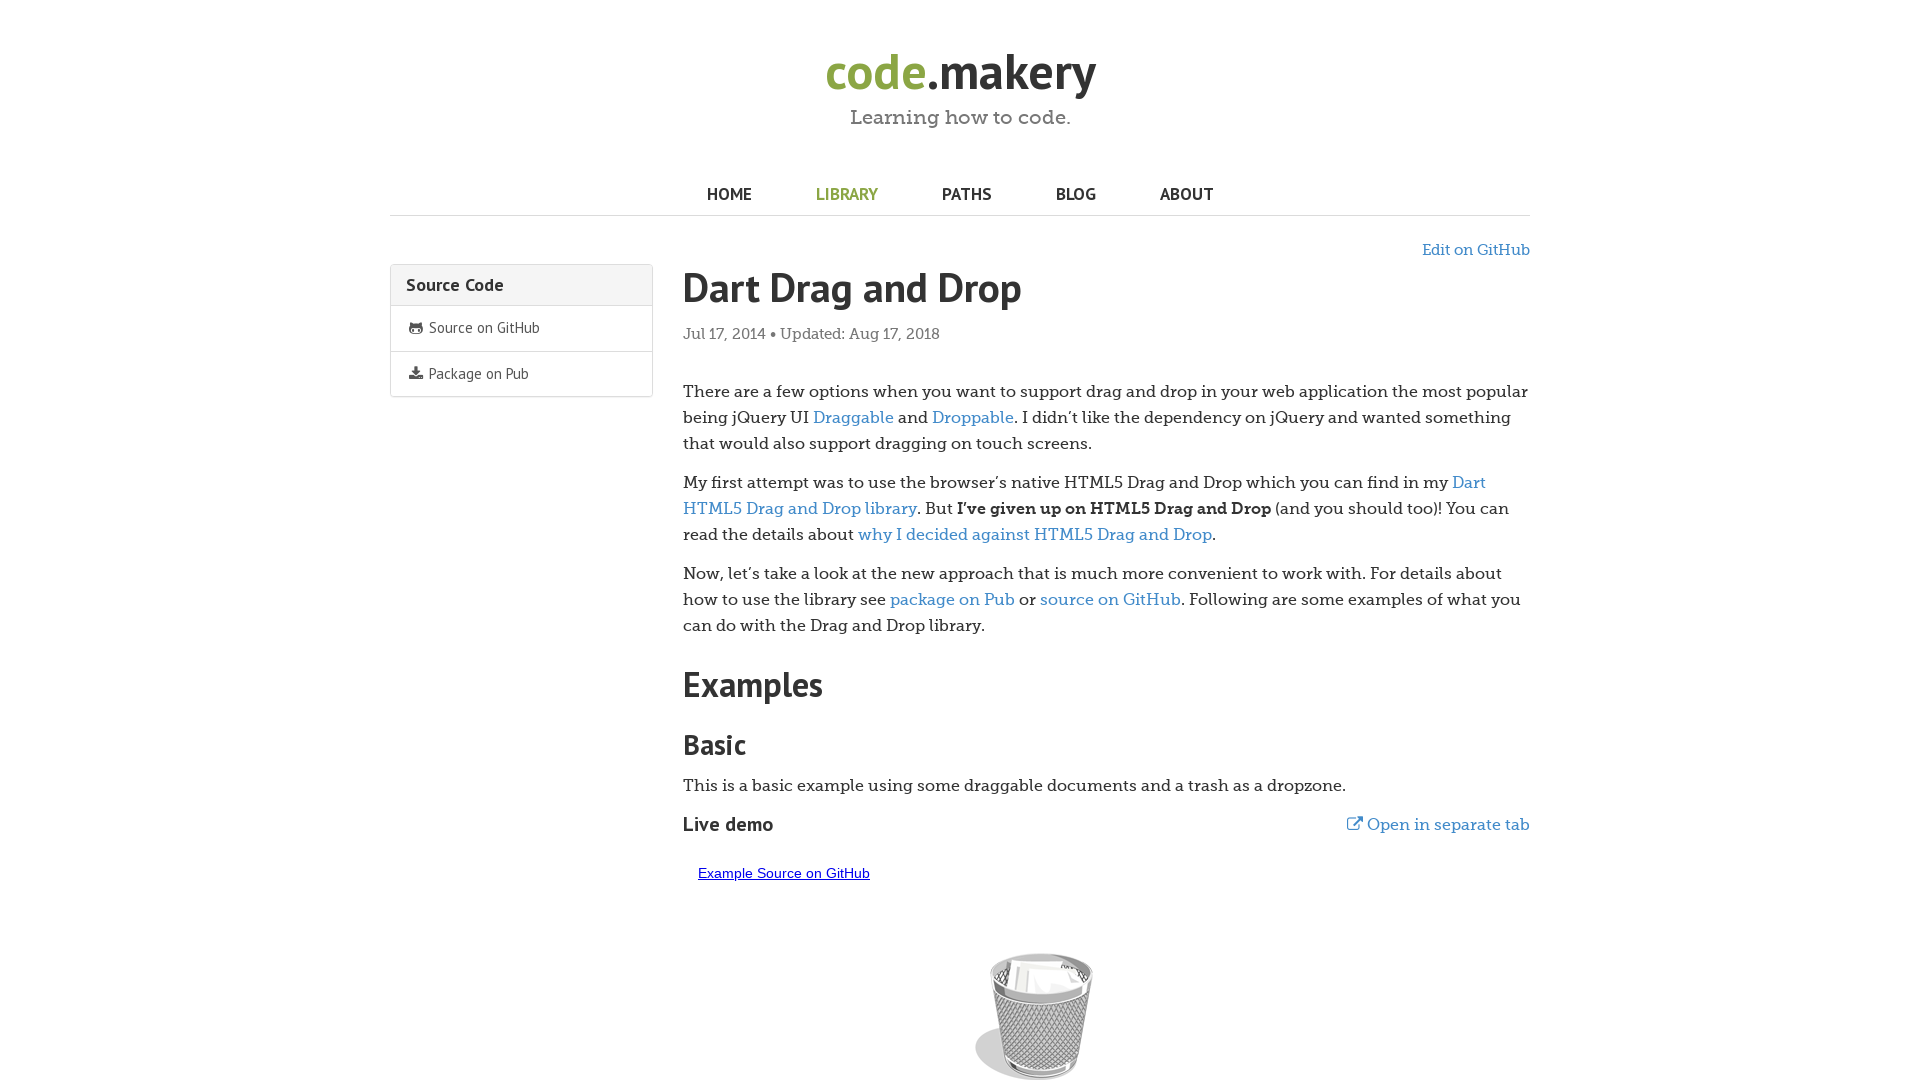

All 4 images successfully dragged to trash - test completed
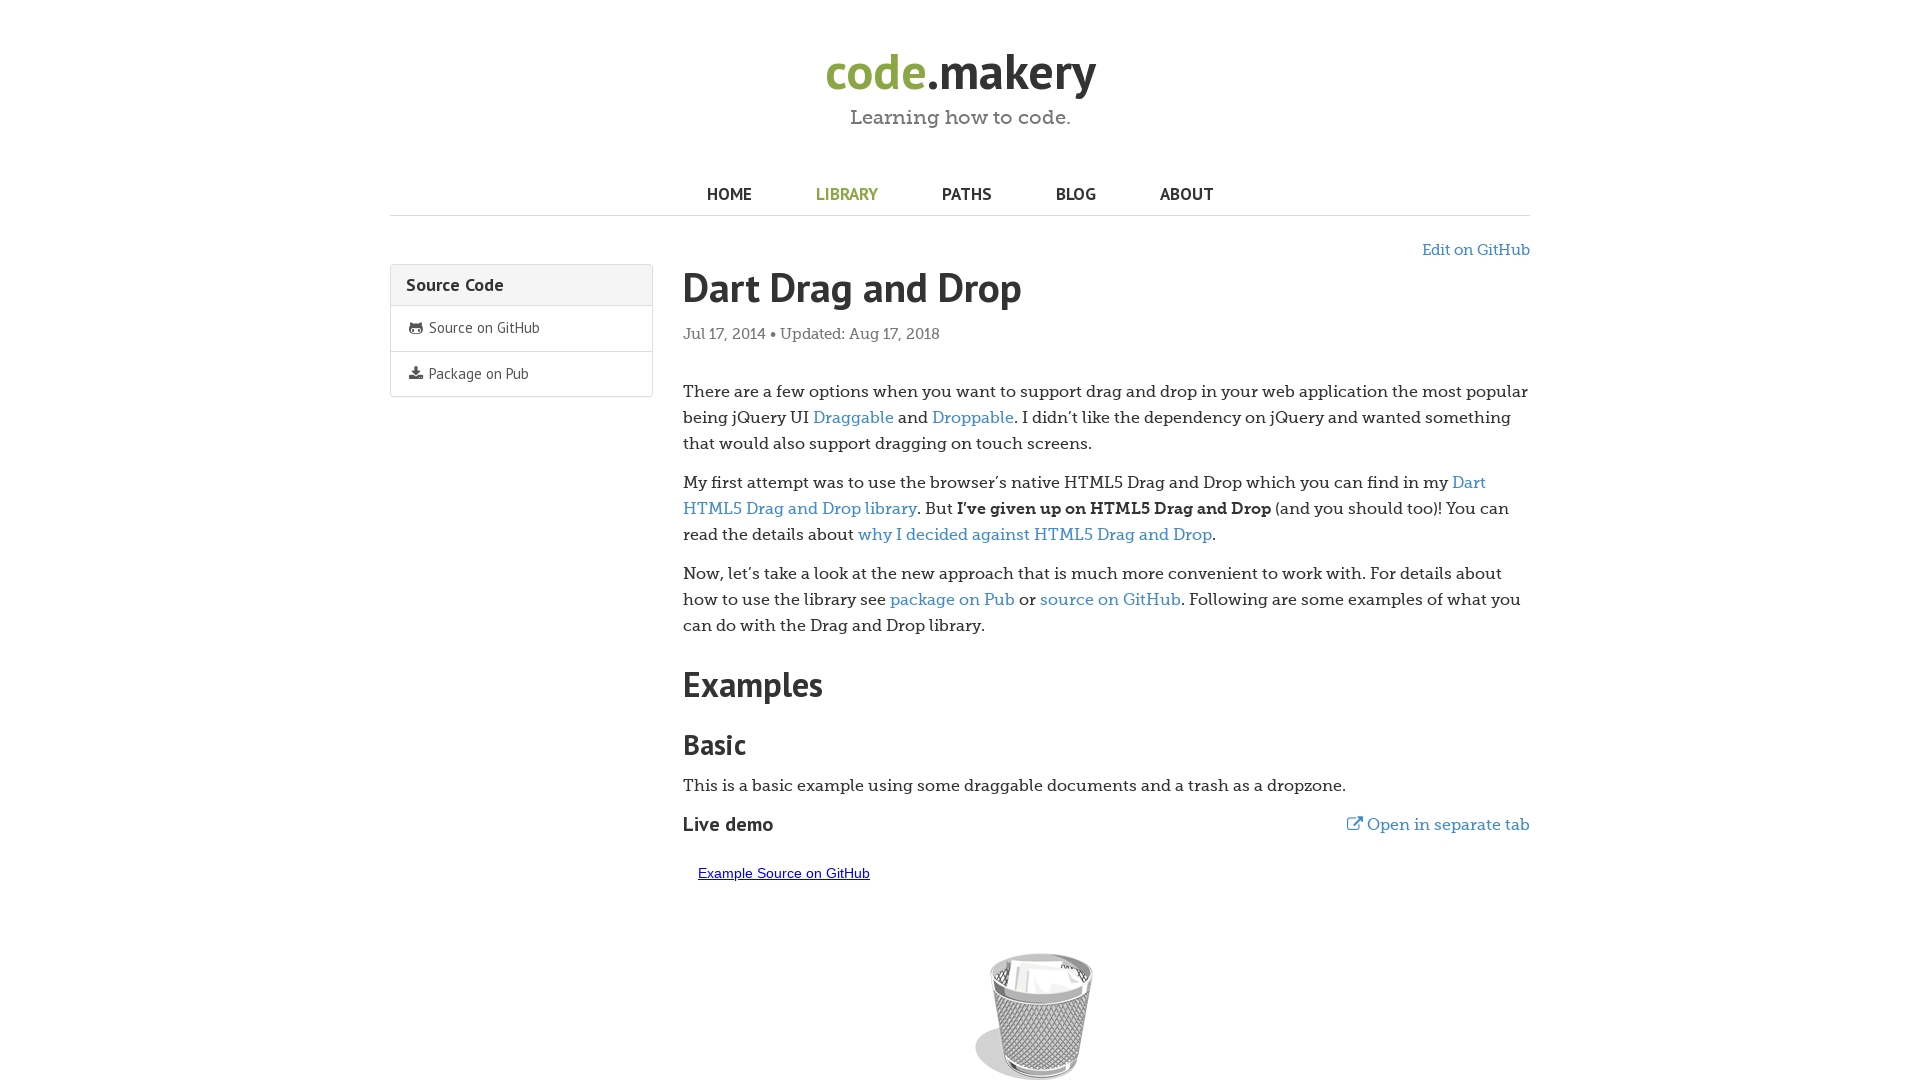

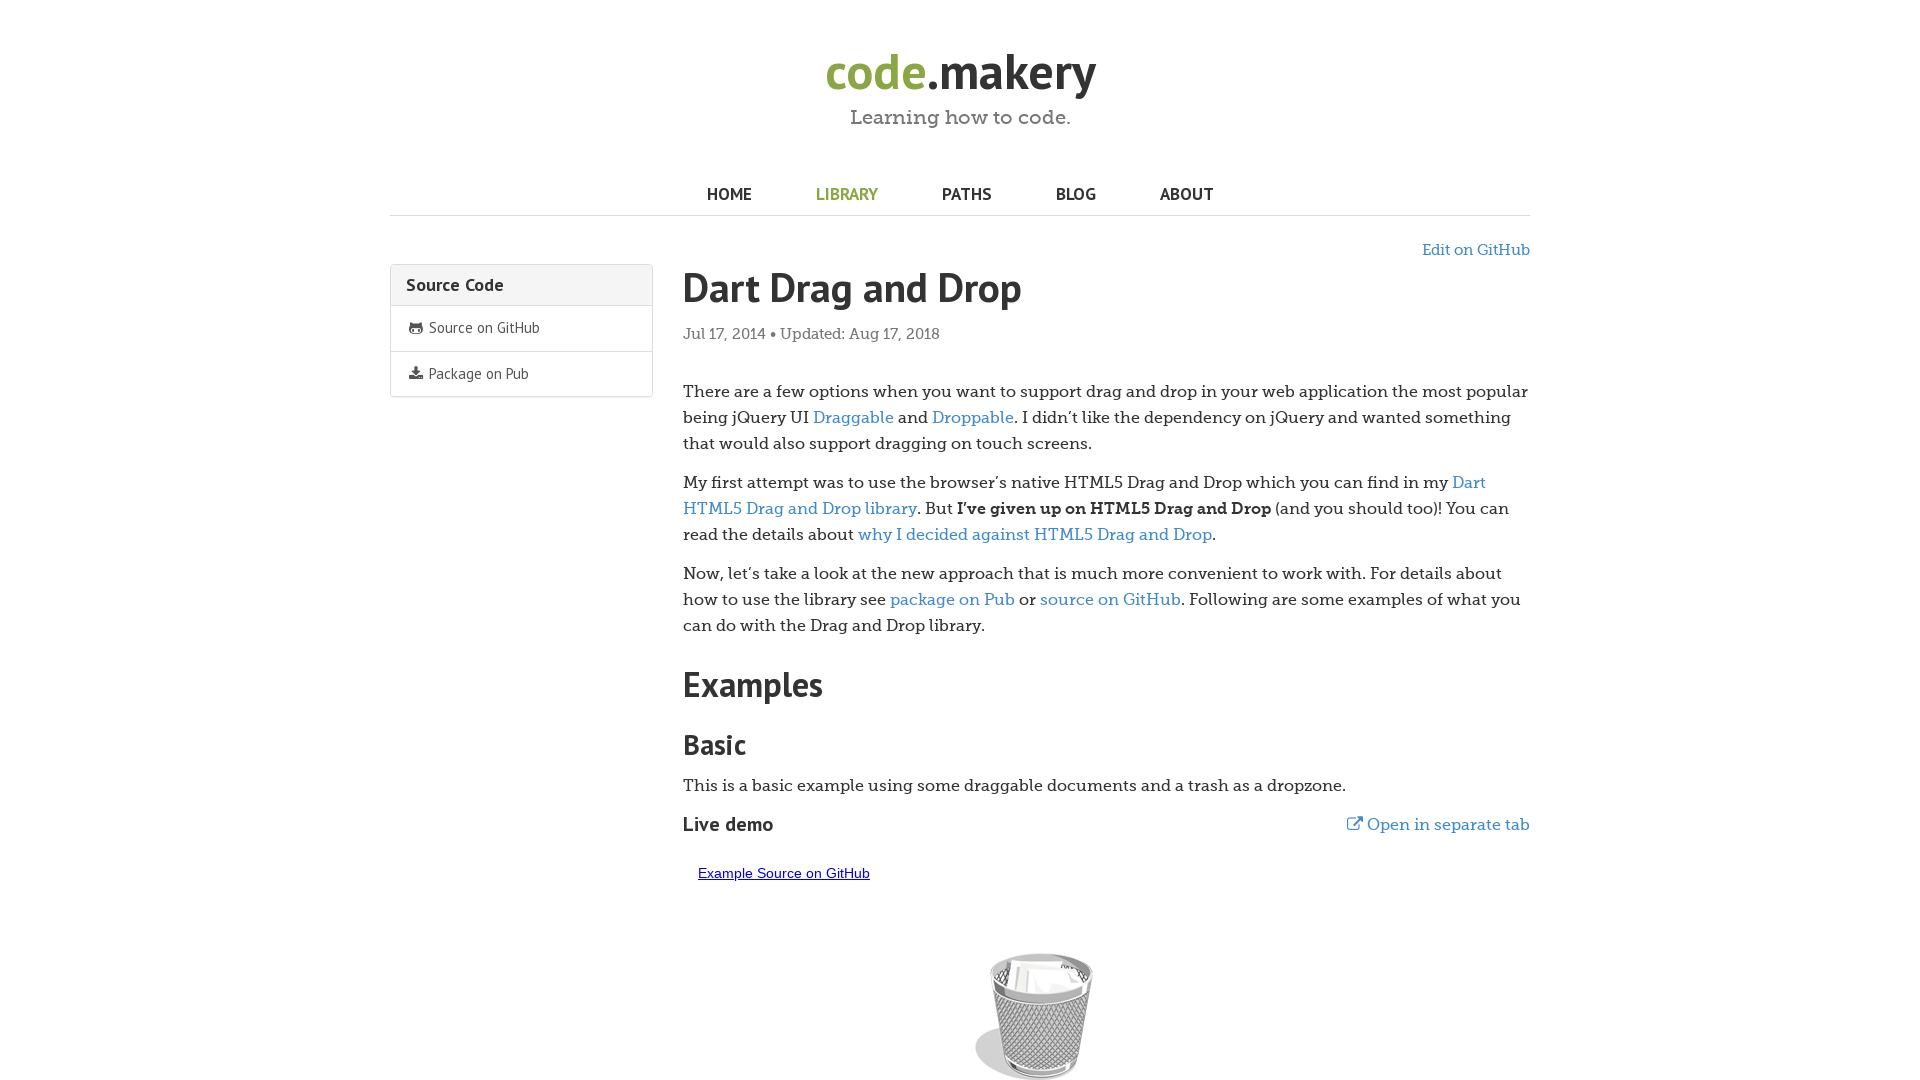